Tests multi-select dropdown functionality by selecting cars and moving countries between two select lists

Starting URL: http://only-testing-blog.blogspot.com/2014/01/textbox.html

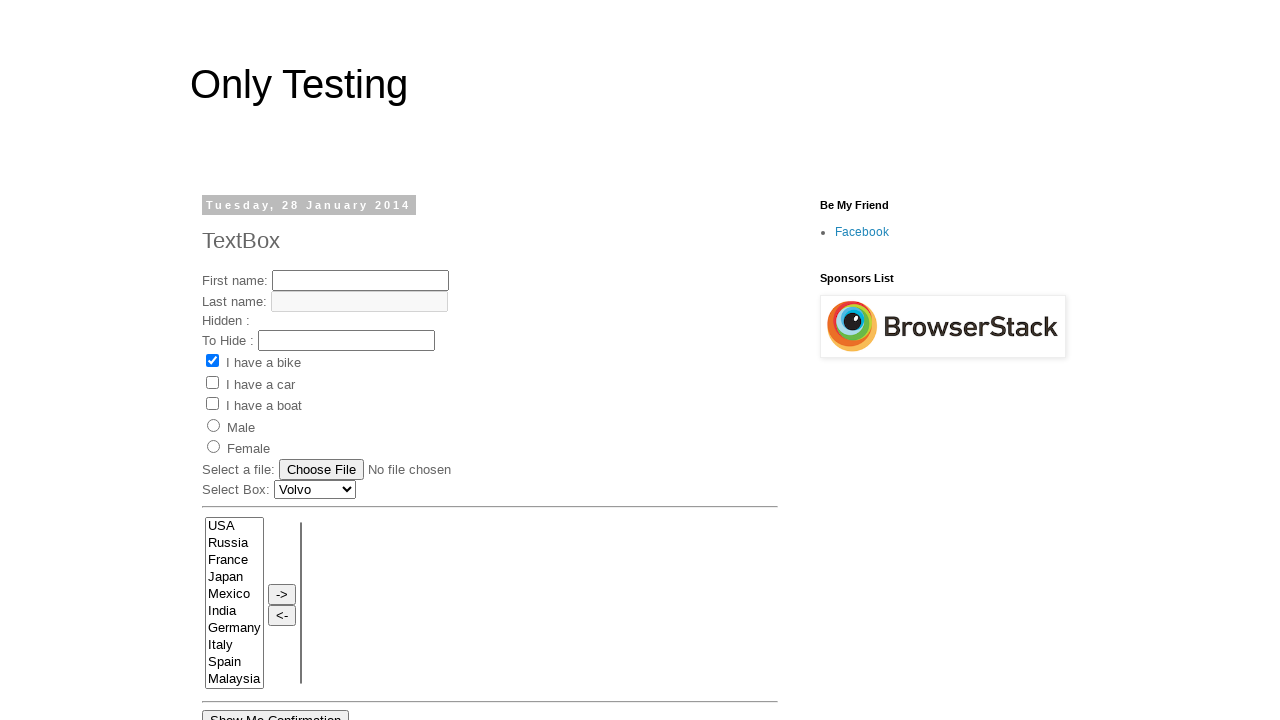

Clicked on the car dropdown list at (315, 489) on select#Carlist
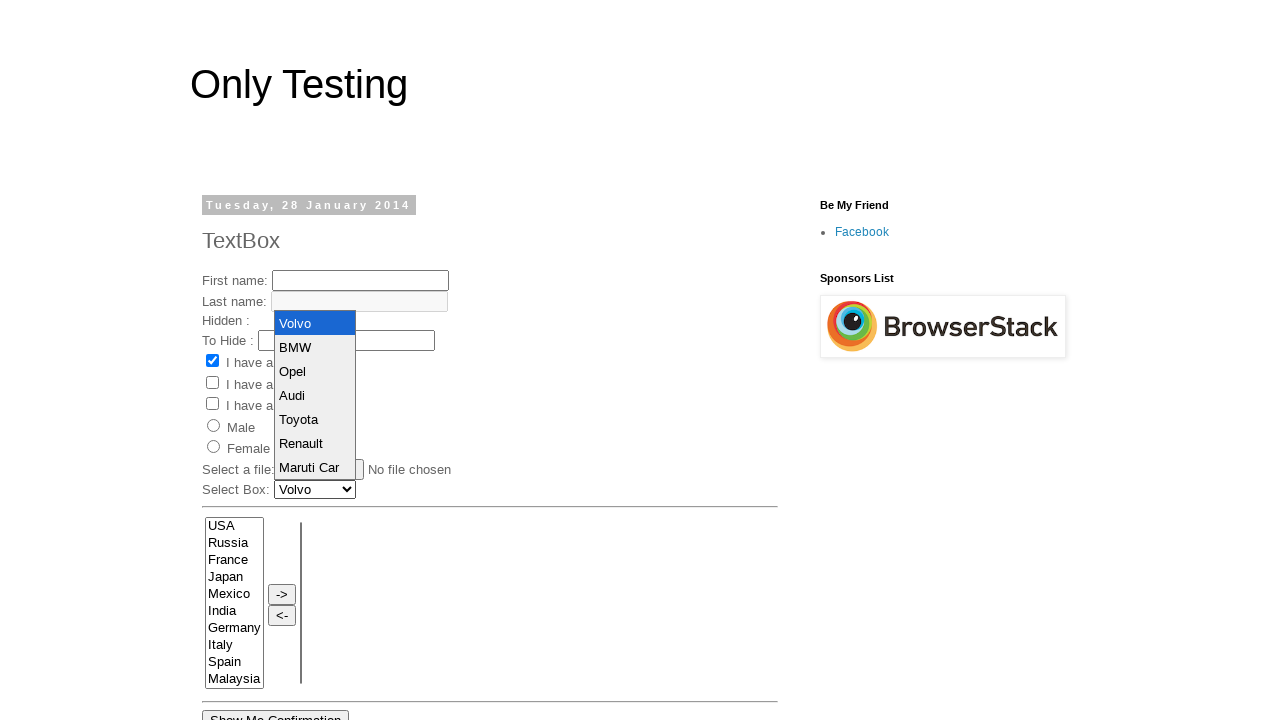

Selected Renault from the car dropdown on select#Carlist
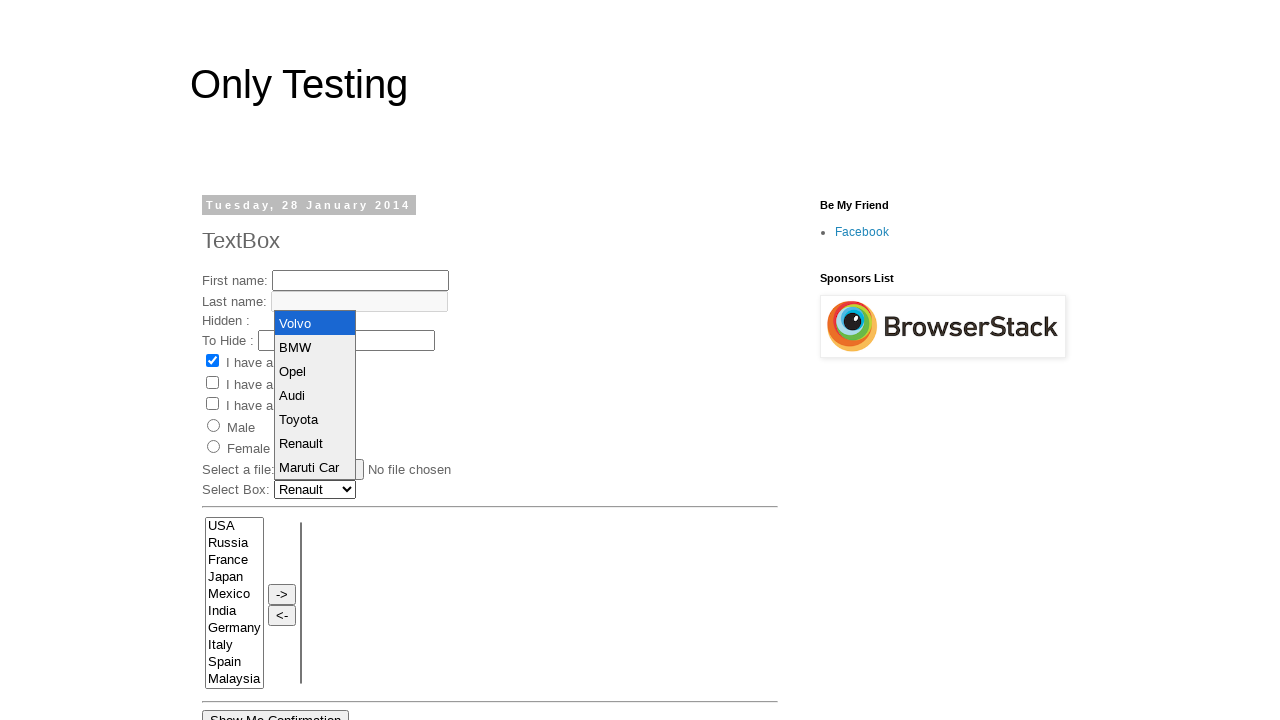

Selected multiple countries (France, Germany, Italy, Spain) from the source list on select[name='FromLB']
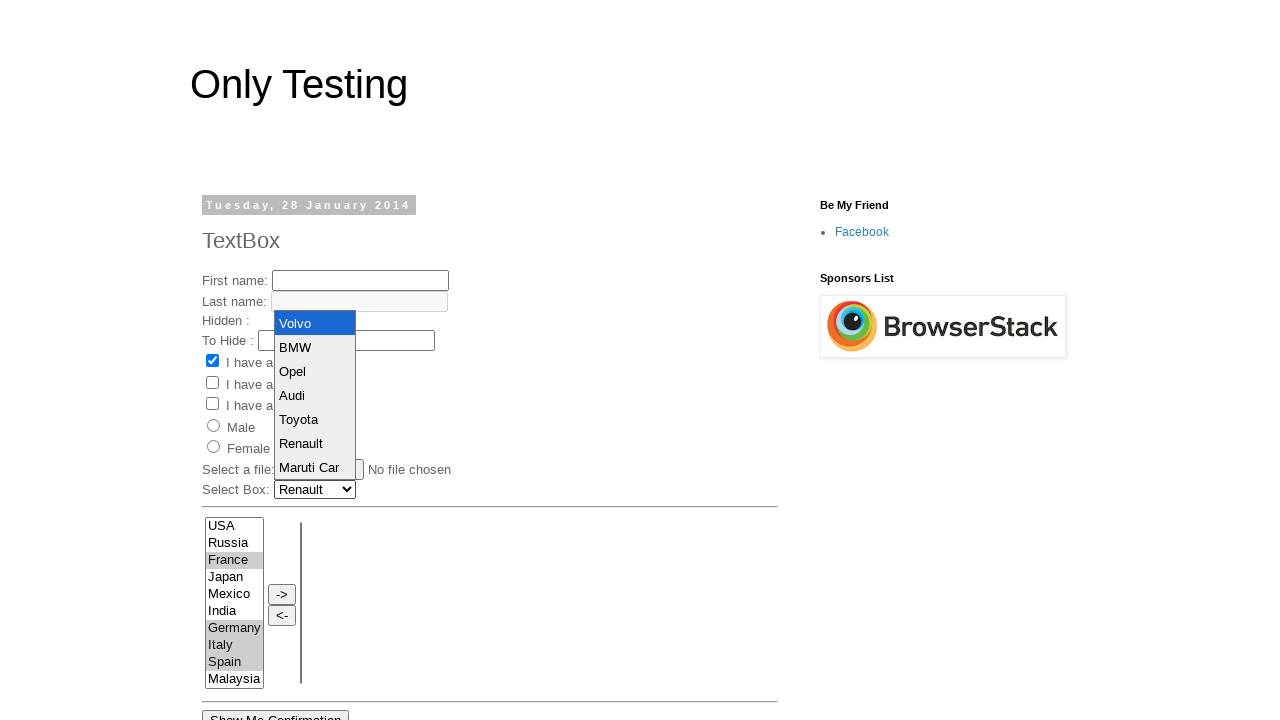

Clicked the move button to transfer selected countries to the destination list at (282, 594) on input[onclick='move(this.form.FromLB,this.form.ToLB)']
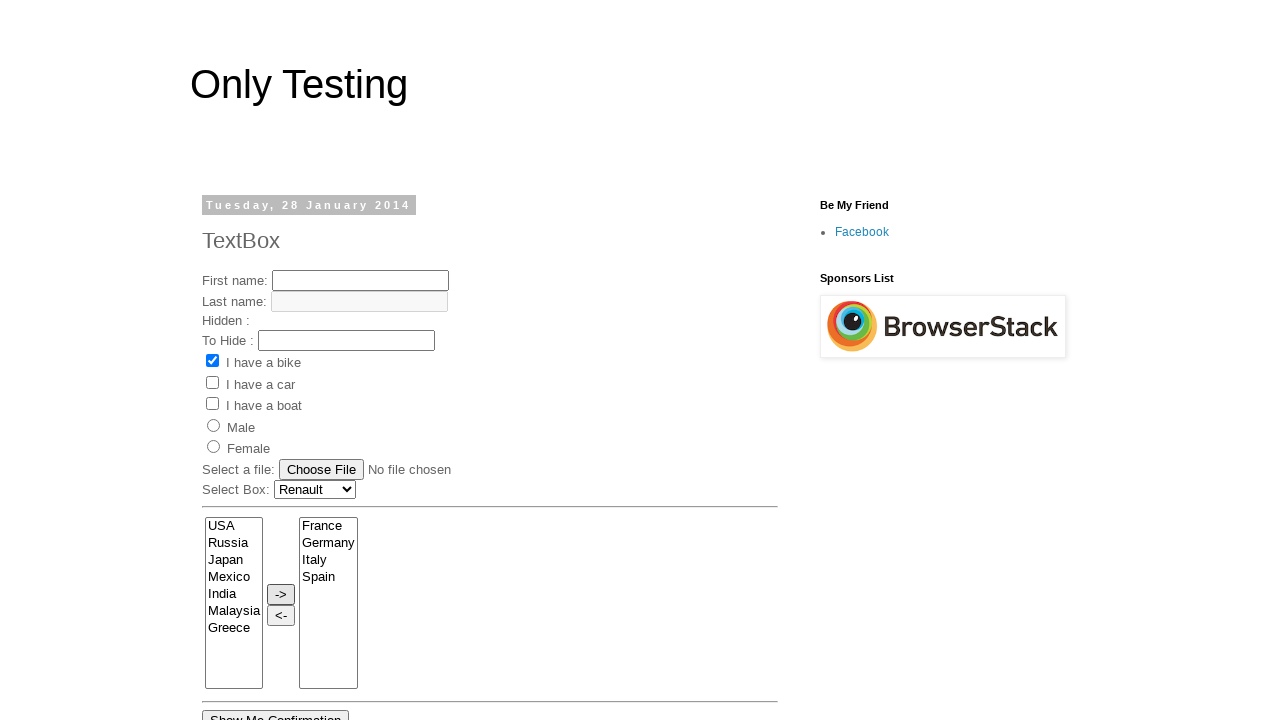

Waited 500ms for countries to be moved between lists
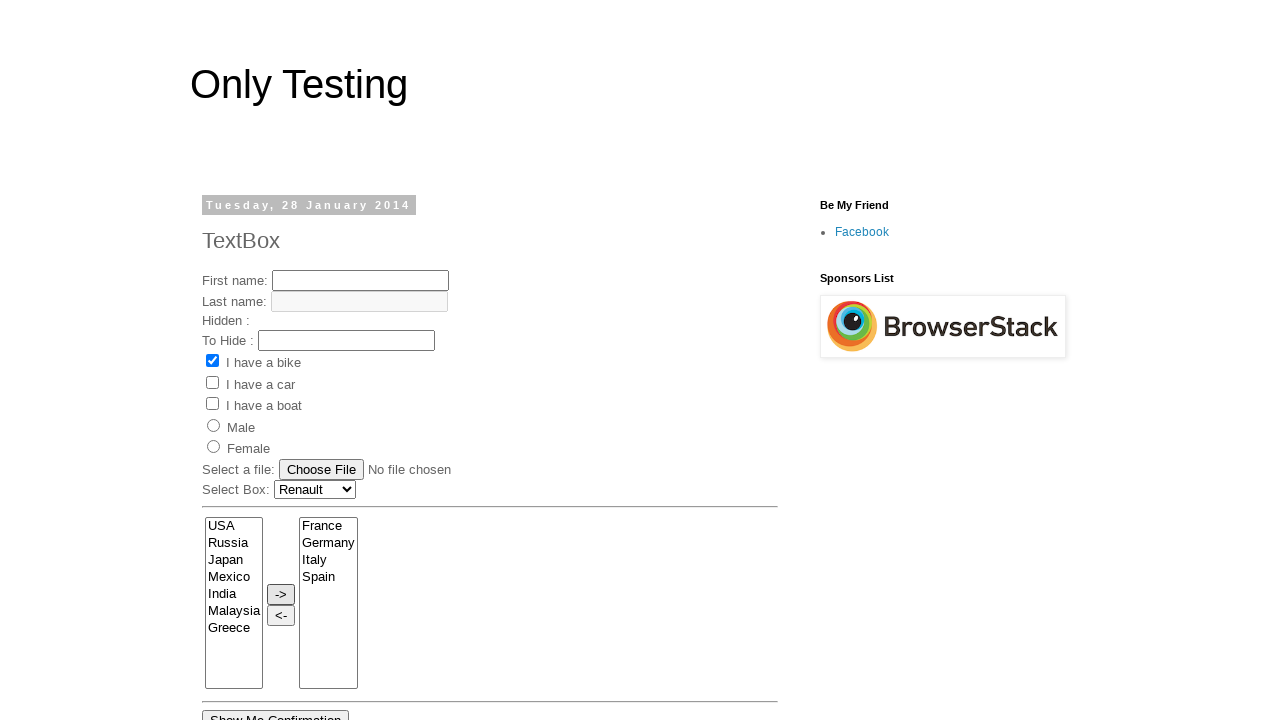

Verified that options are present in the source list
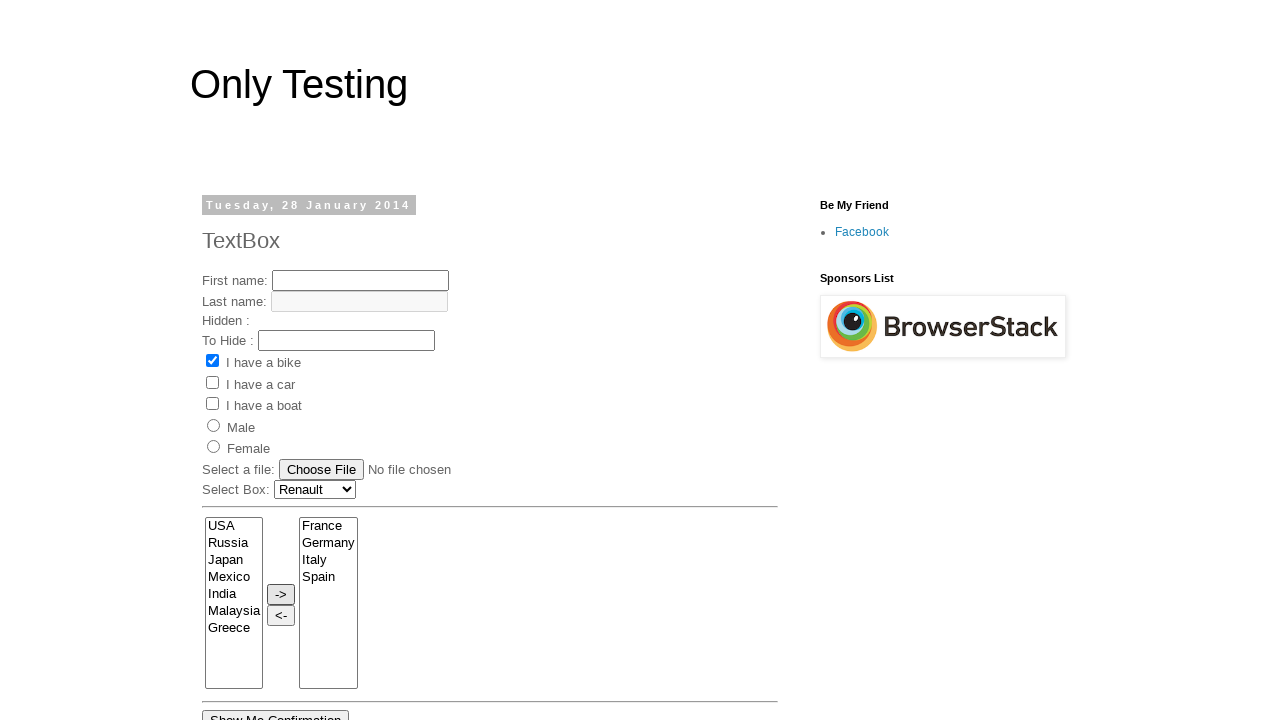

Verified that options are present in the destination list
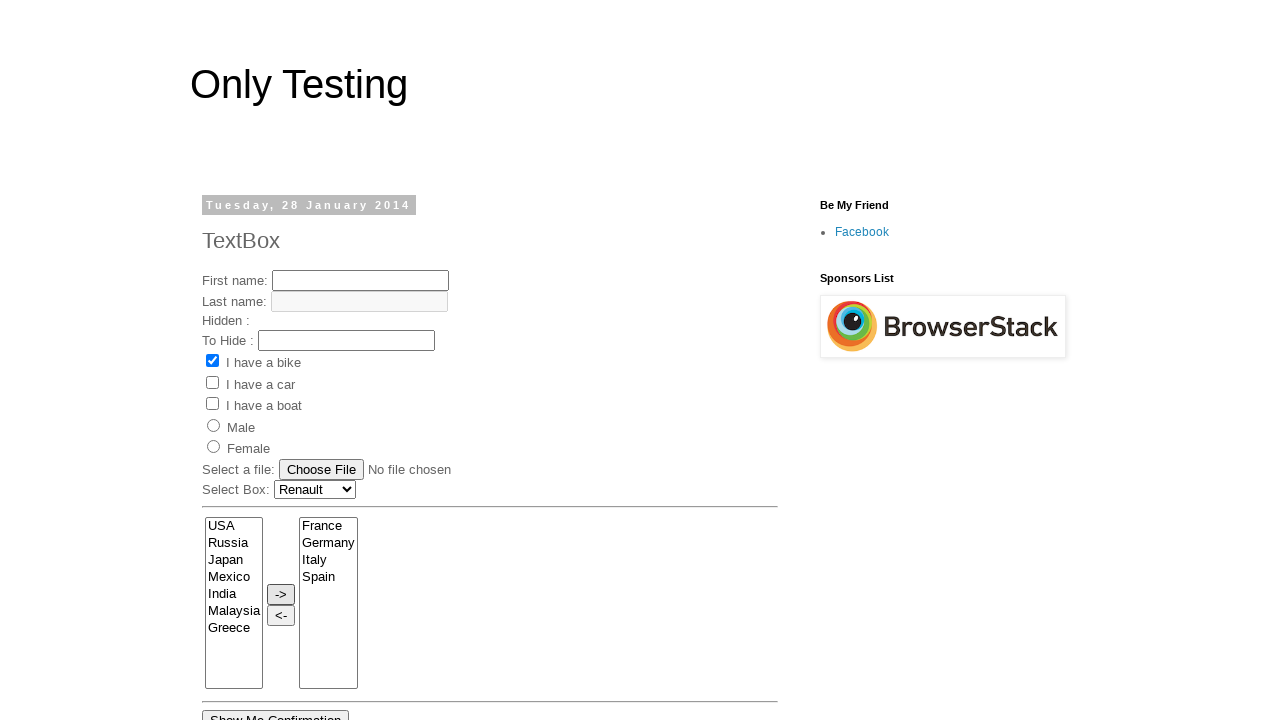

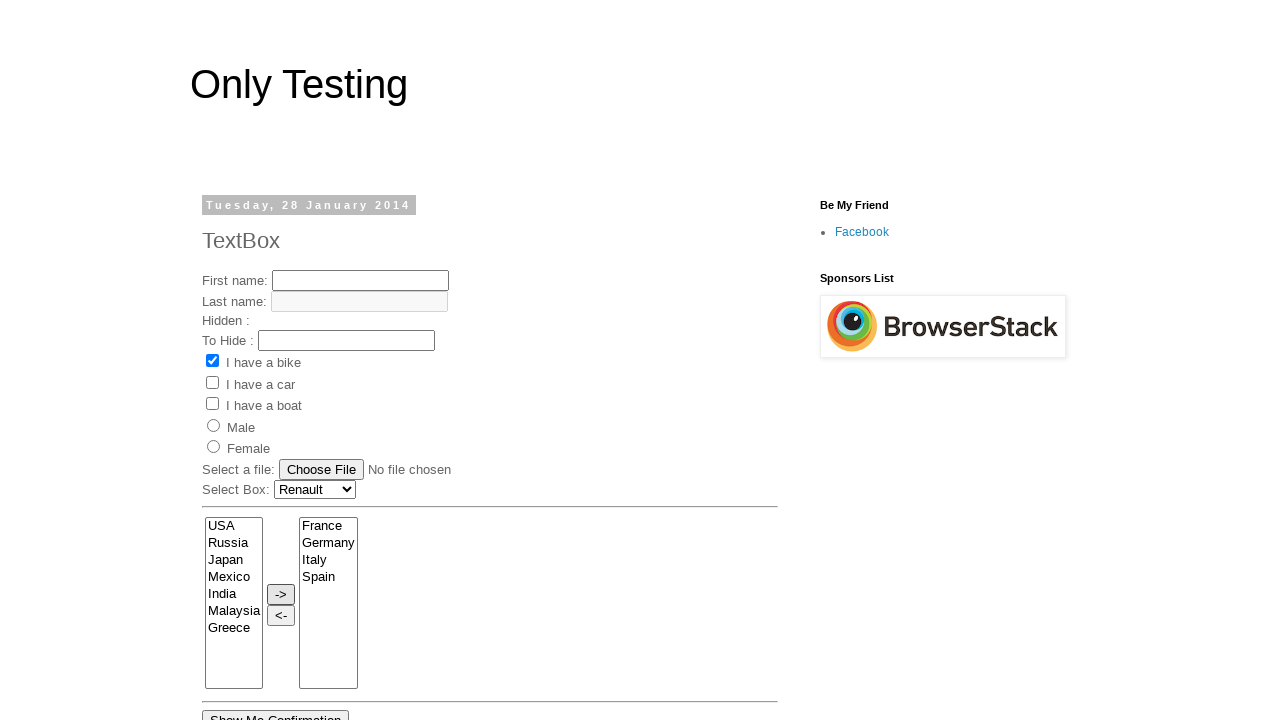